Tests dismissing a browser confirmation dialog by clicking a confirm button and dismissing the alert

Starting URL: https://kitchen.applitools.com/ingredients/alert

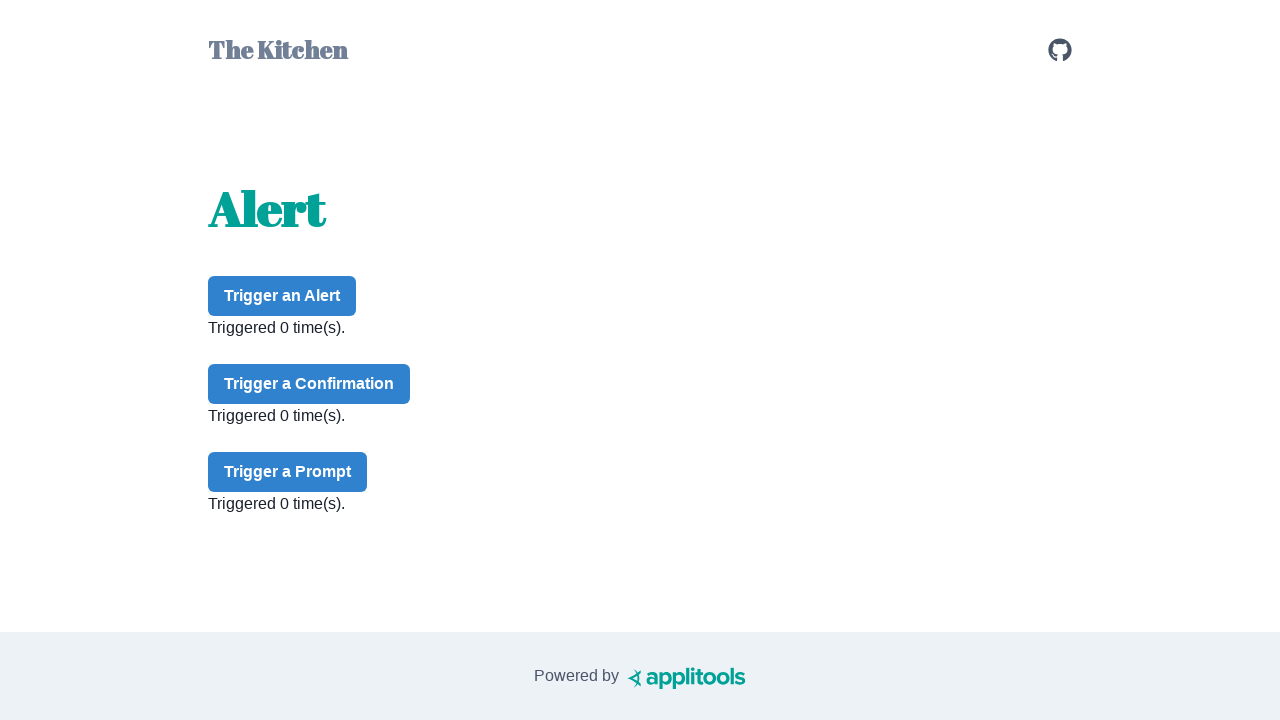

Set up dialog handler to automatically dismiss alerts
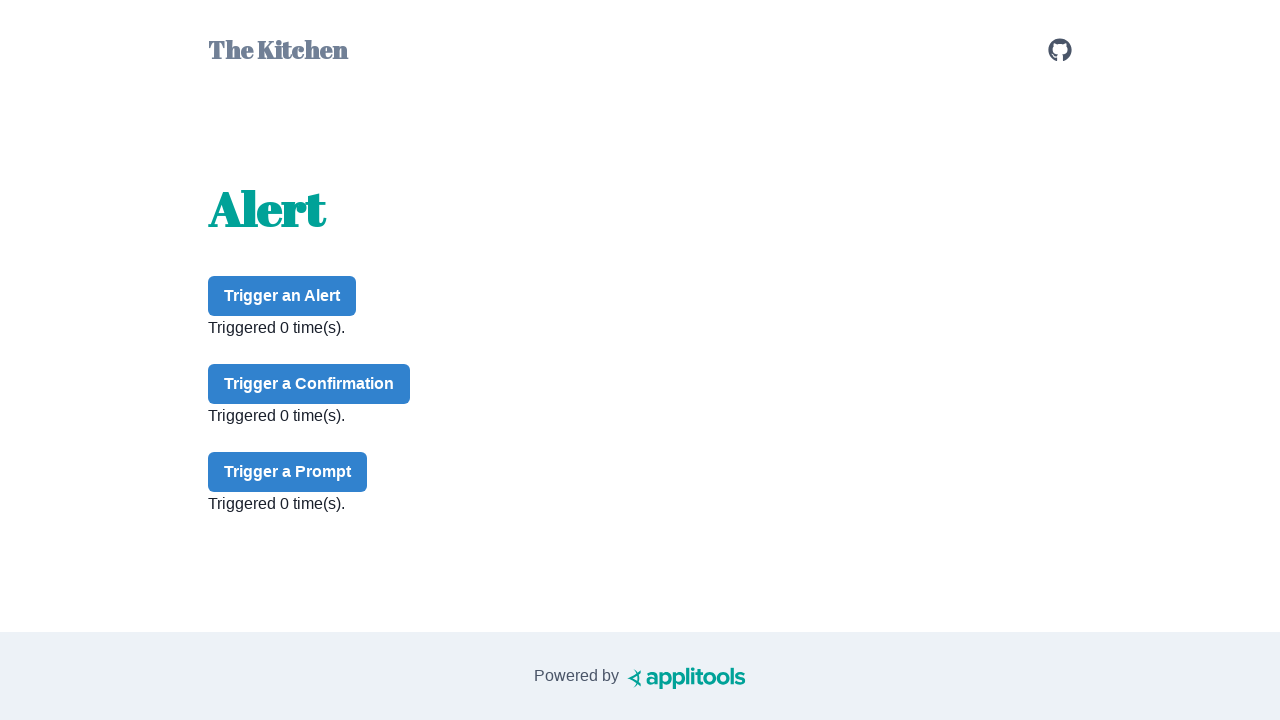

Clicked confirm button to trigger confirmation dialog at (309, 384) on #confirm-button
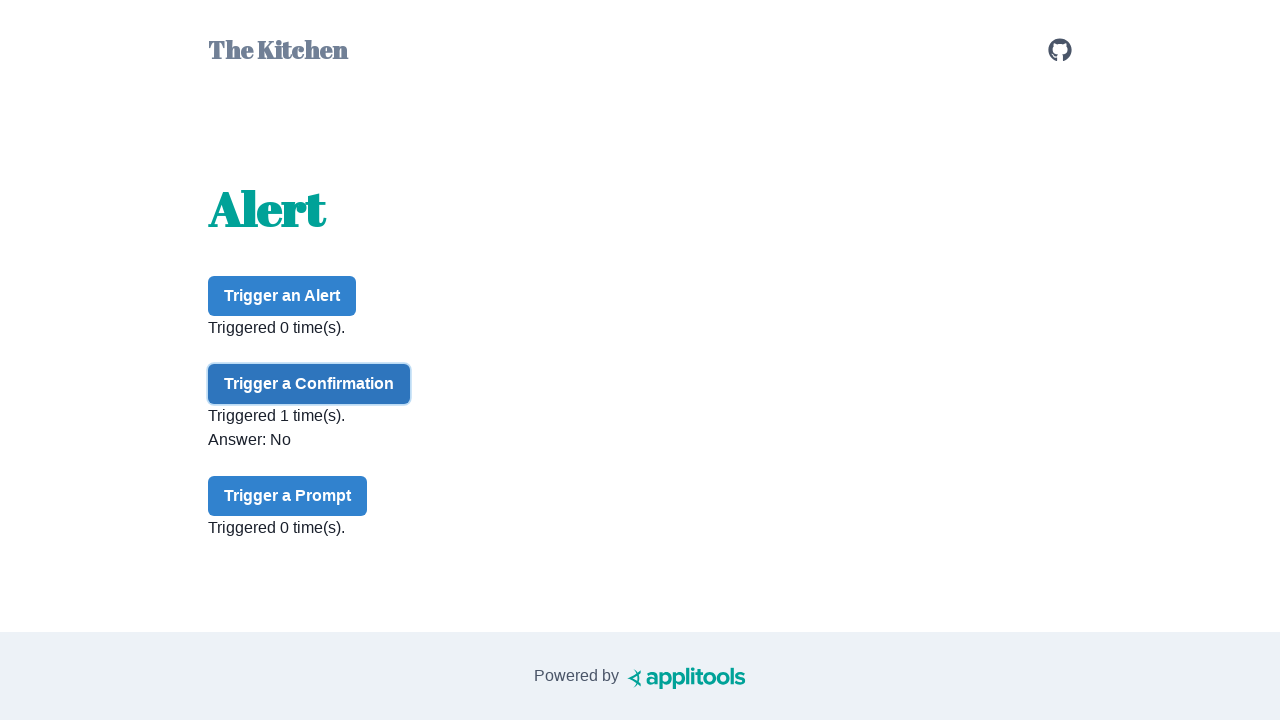

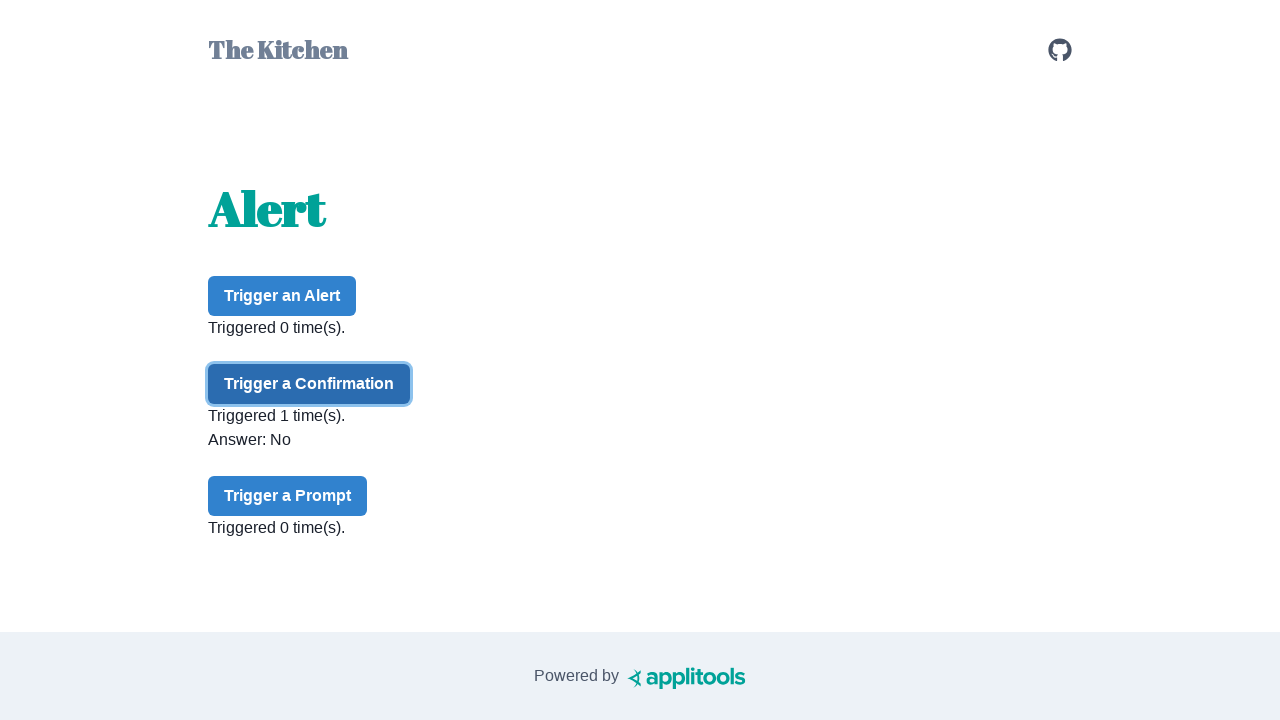